Navigates to National Geographic's homepage and waits for the page to load

Starting URL: https://www.nationalgeographic.com/

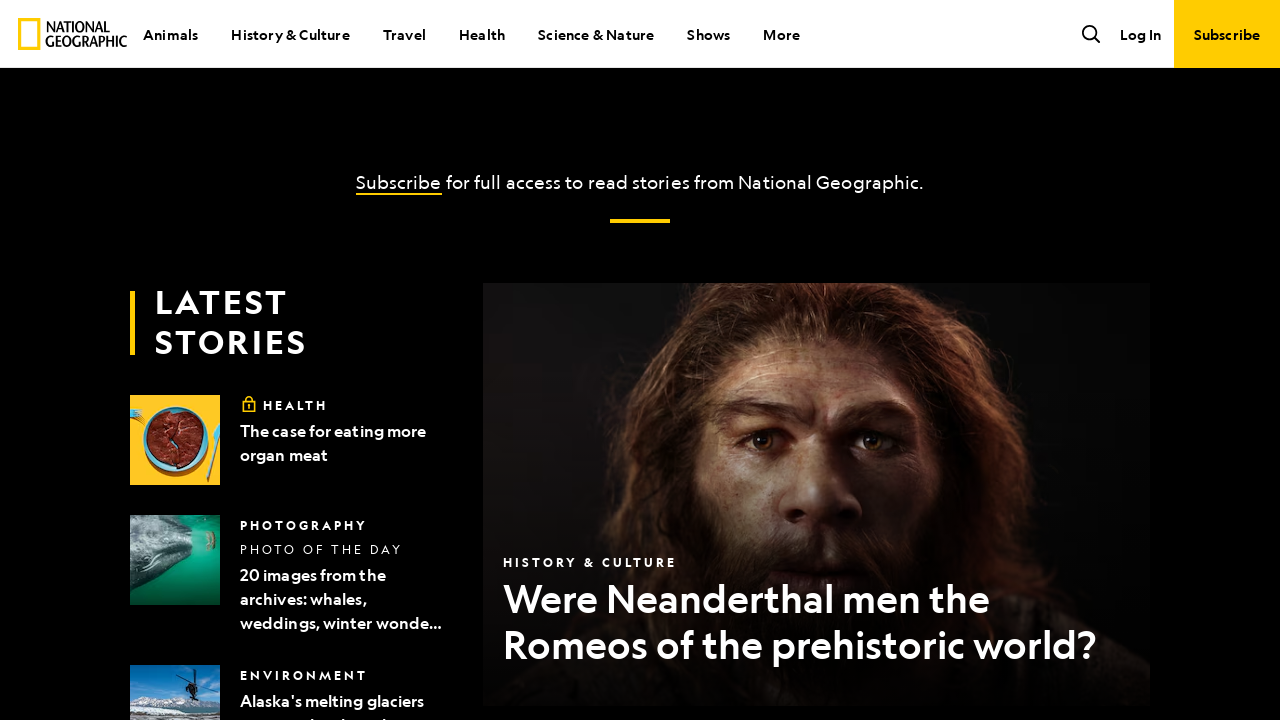

Navigated to National Geographic homepage
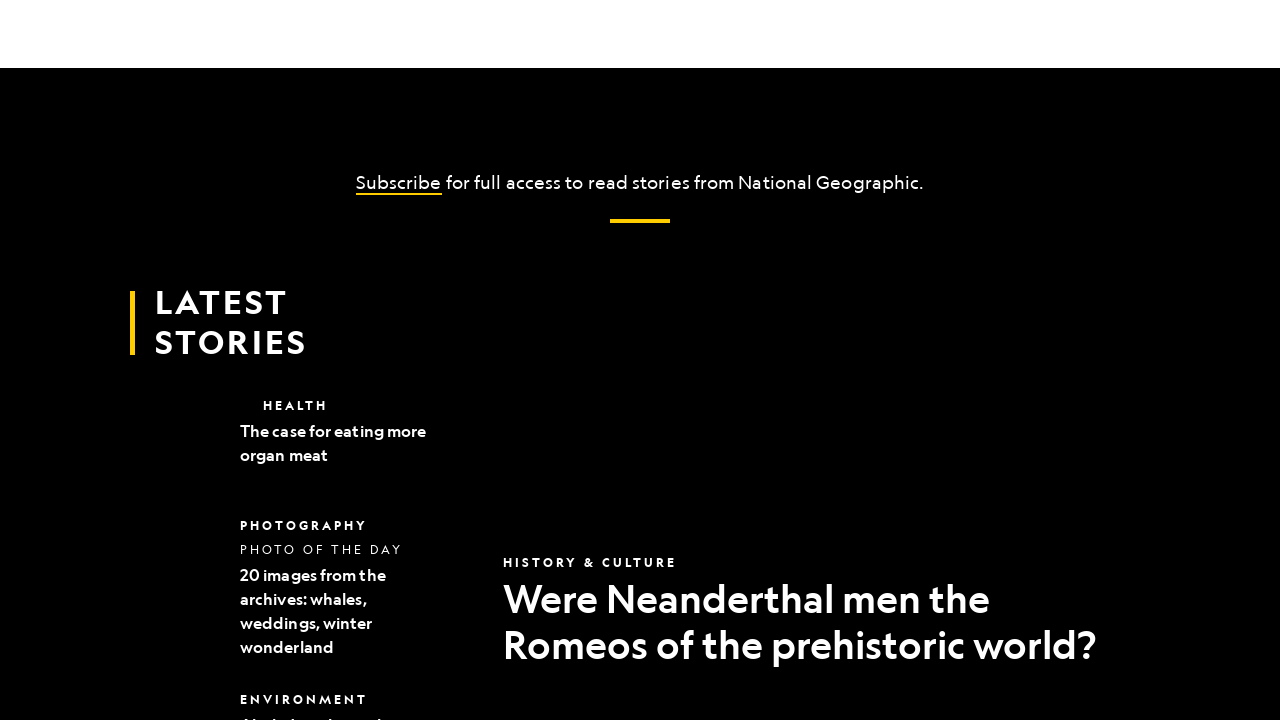

Page fully loaded with networkidle state
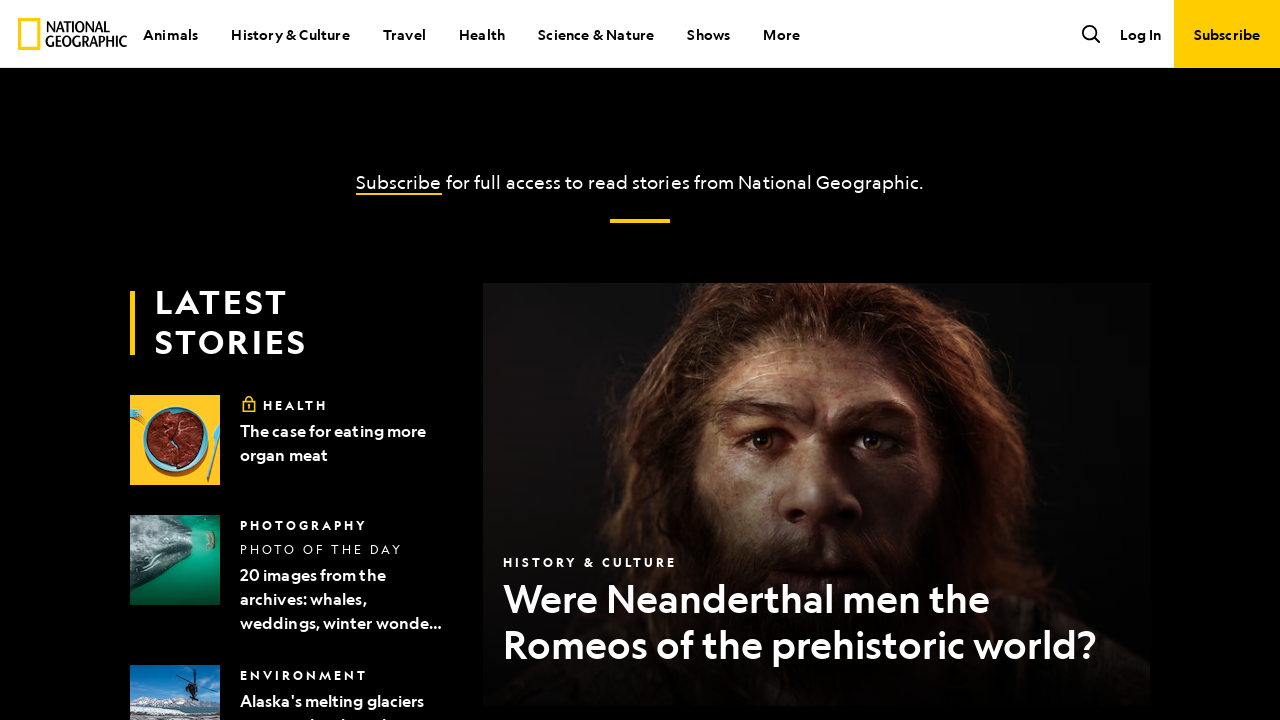

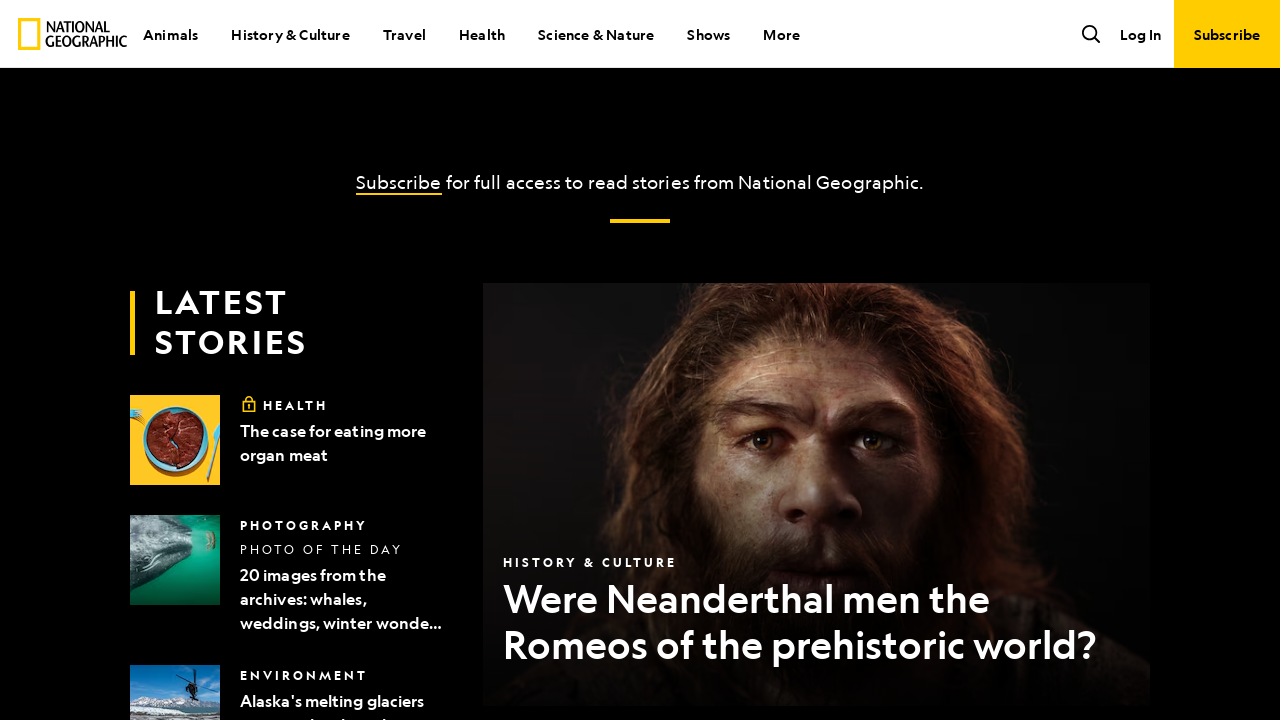